Tests confirm dialog handling by clicking a button to trigger a confirmation box and accepting it

Starting URL: https://demoqa.com/alerts

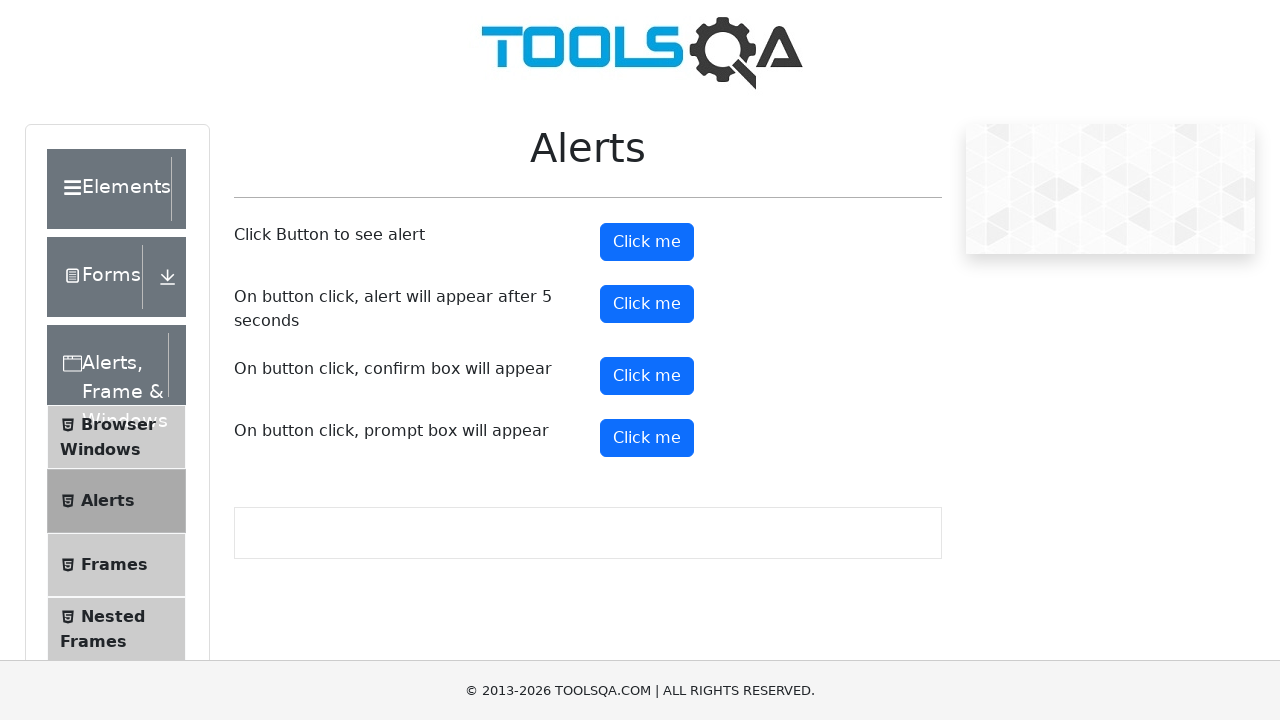

Set up dialog handler to accept confirmation boxes
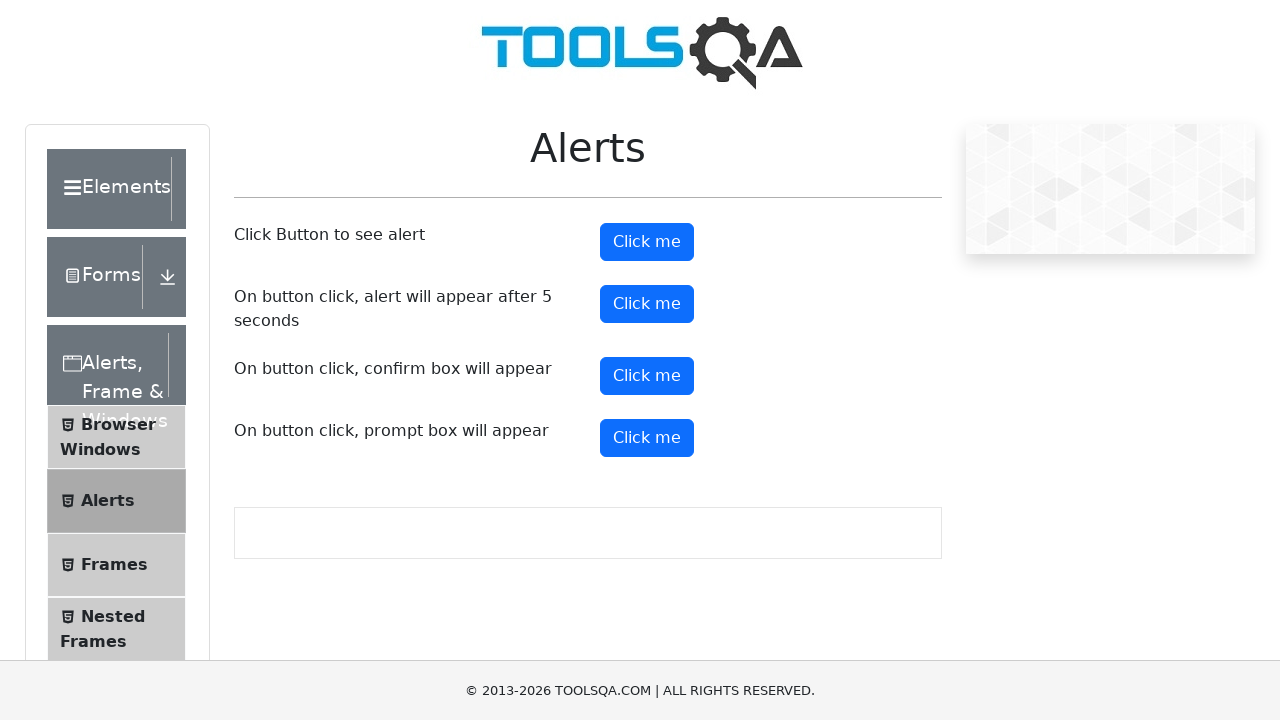

Clicked confirm button to trigger confirmation dialog at (647, 376) on #confirmButton
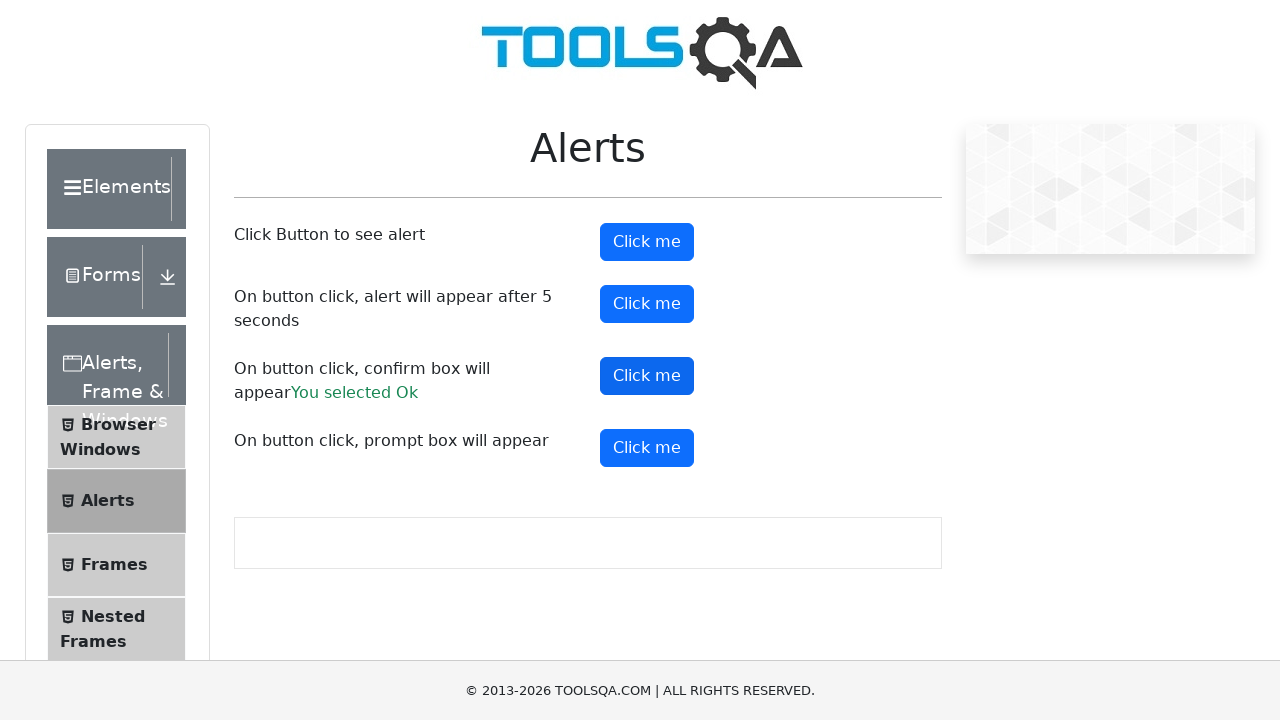

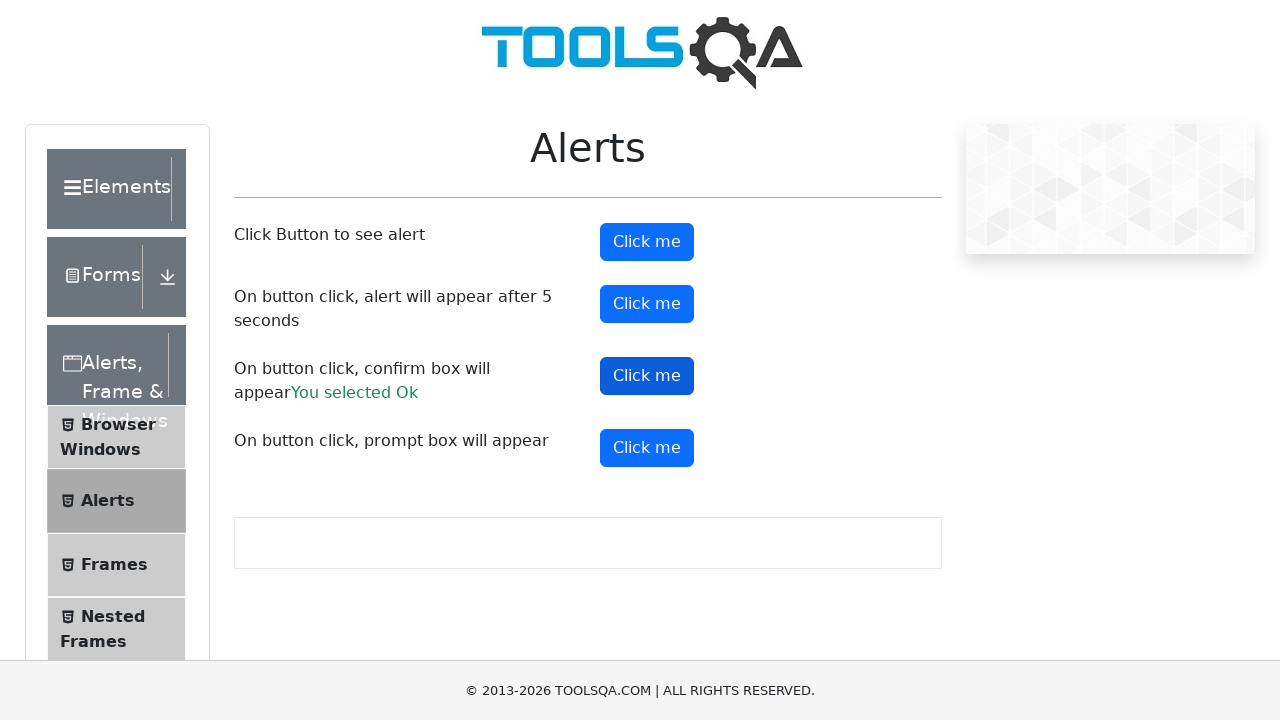